Tests text field input by typing text into a text field and verifying the entered value

Starting URL: https://antoniotrindade.com.br/treinoautomacao/elementsweb.html

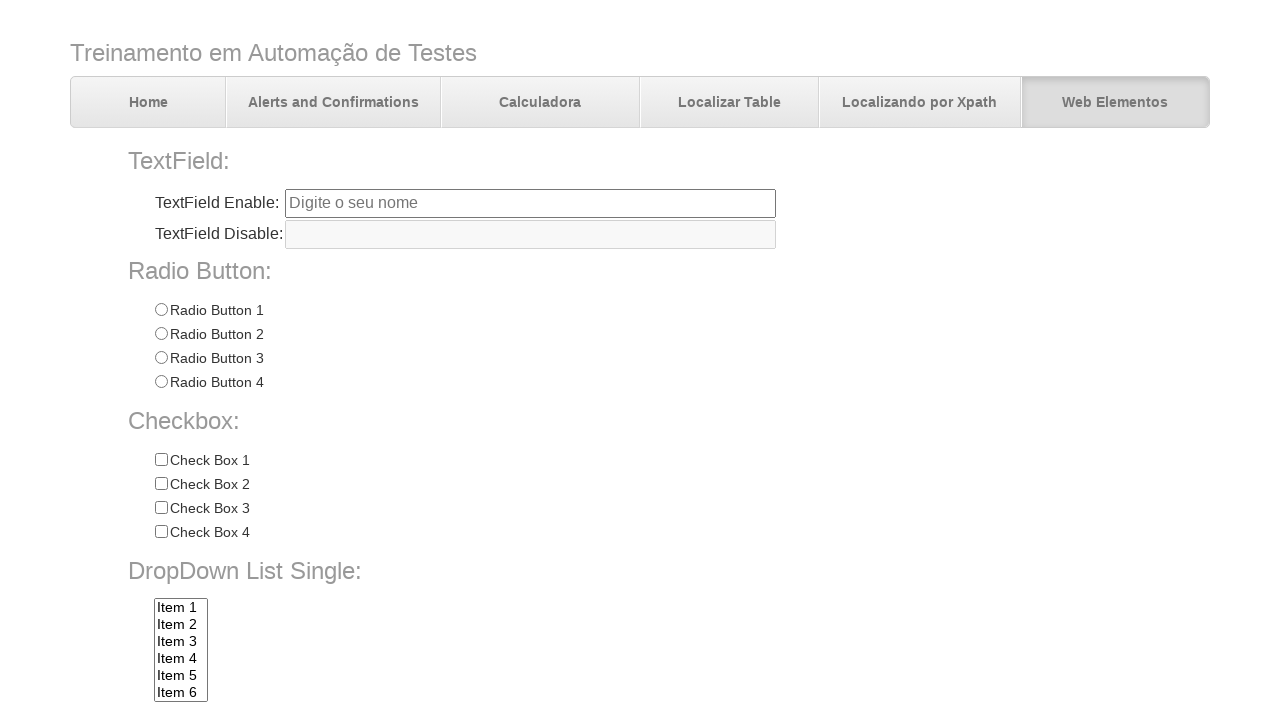

Navigated to test page
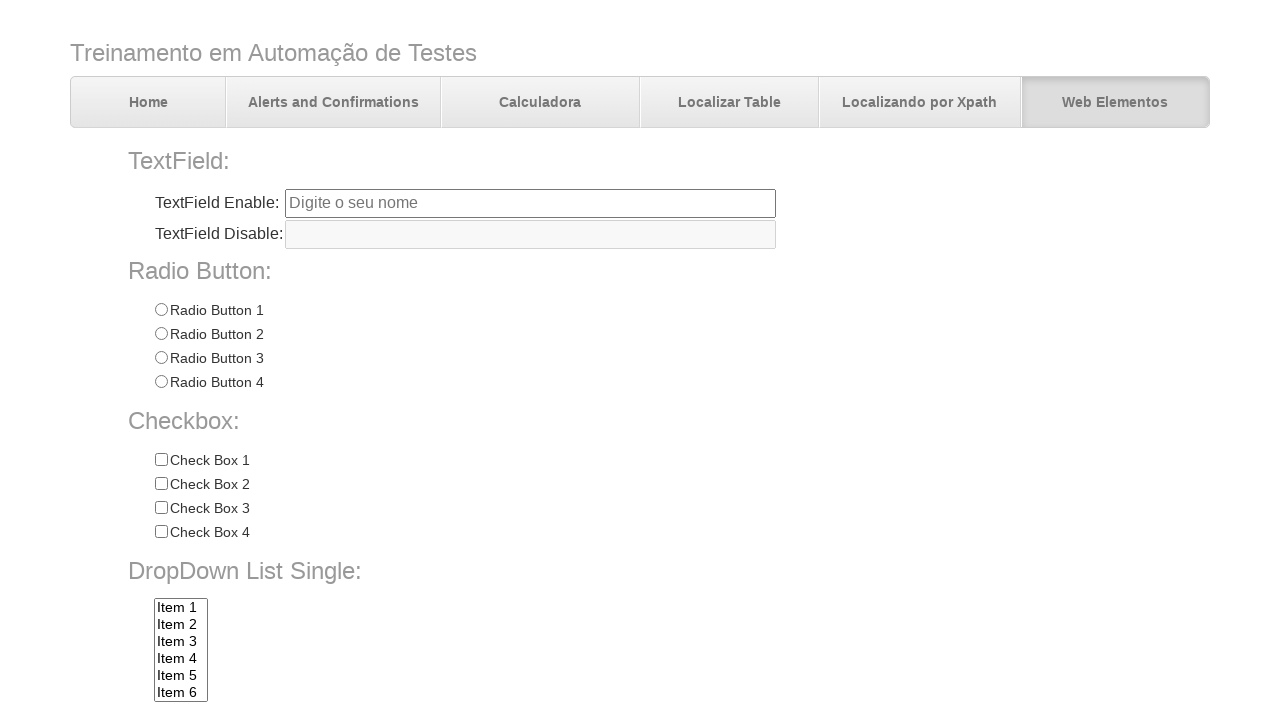

Filled text field with 'Hello world automation test' on input[name='txtbox1']
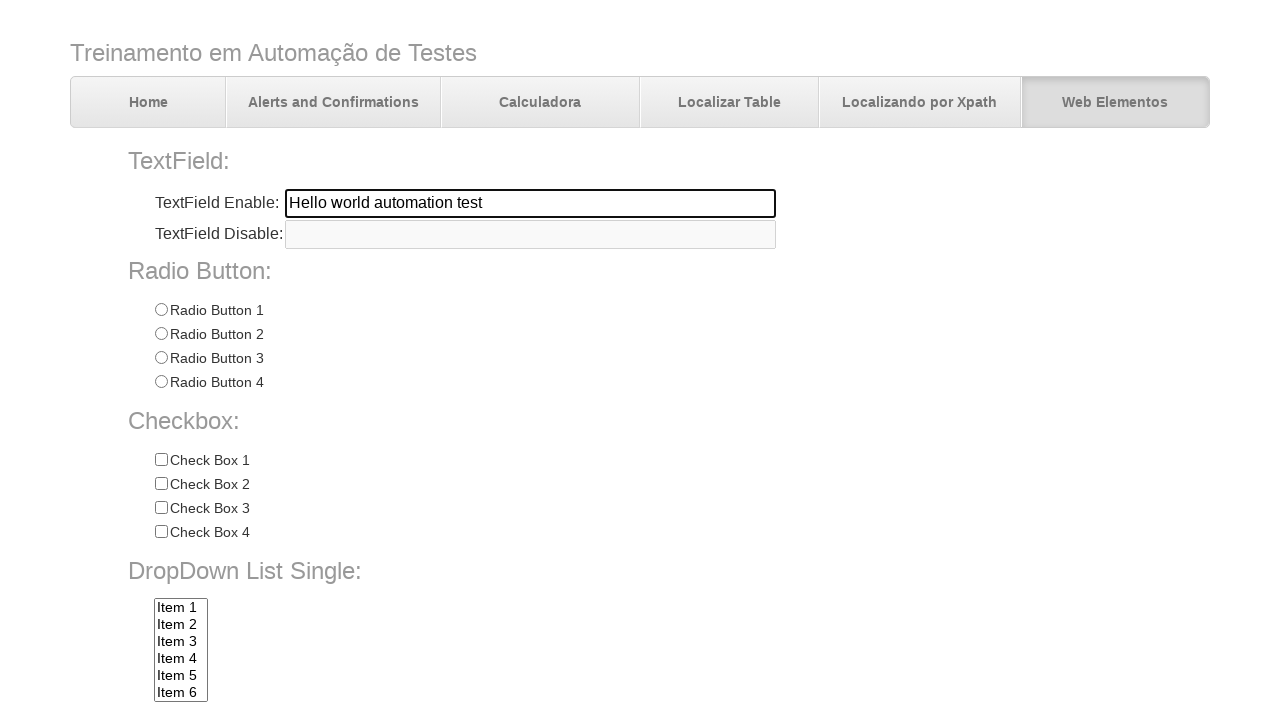

Located the text field element
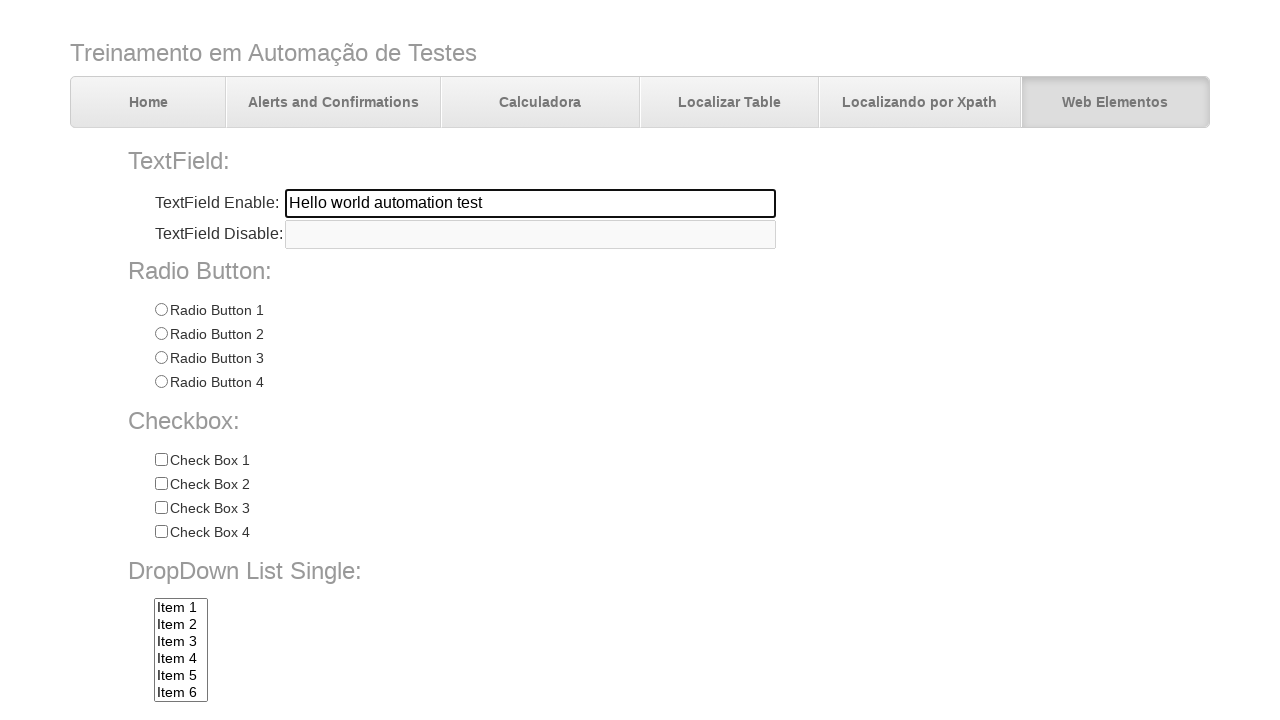

Verified text field contains correct value 'Hello world automation test'
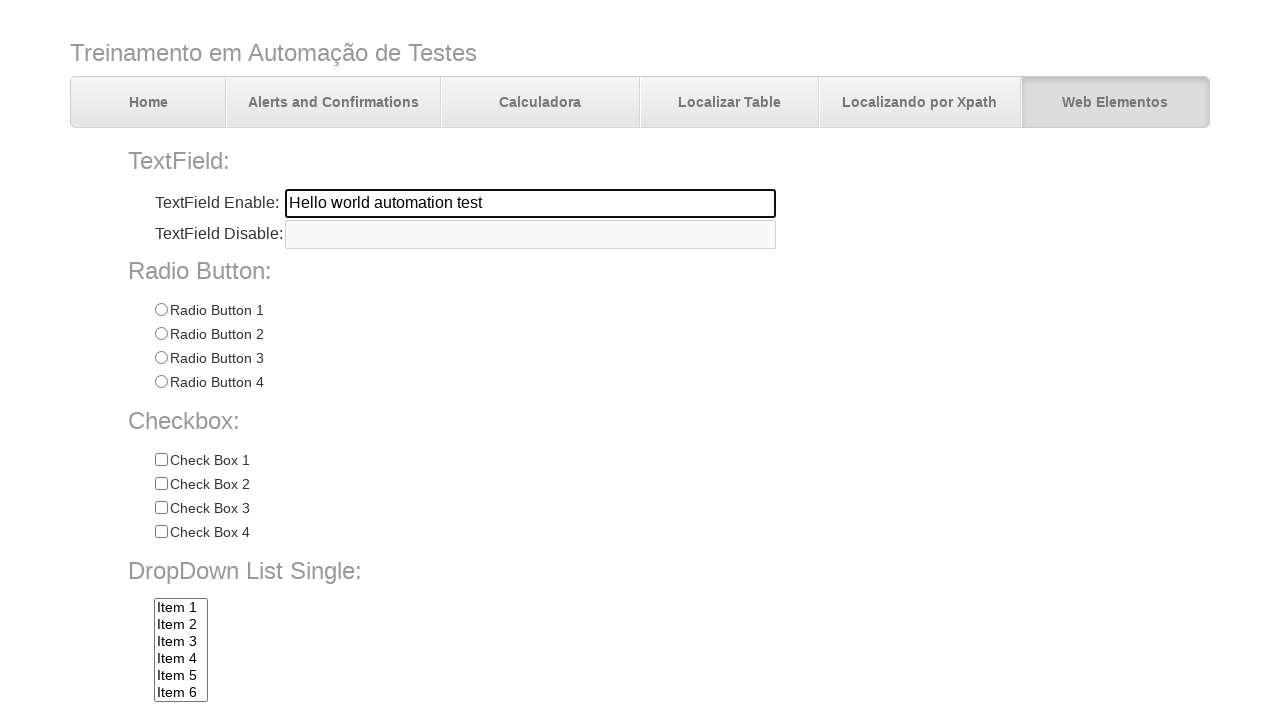

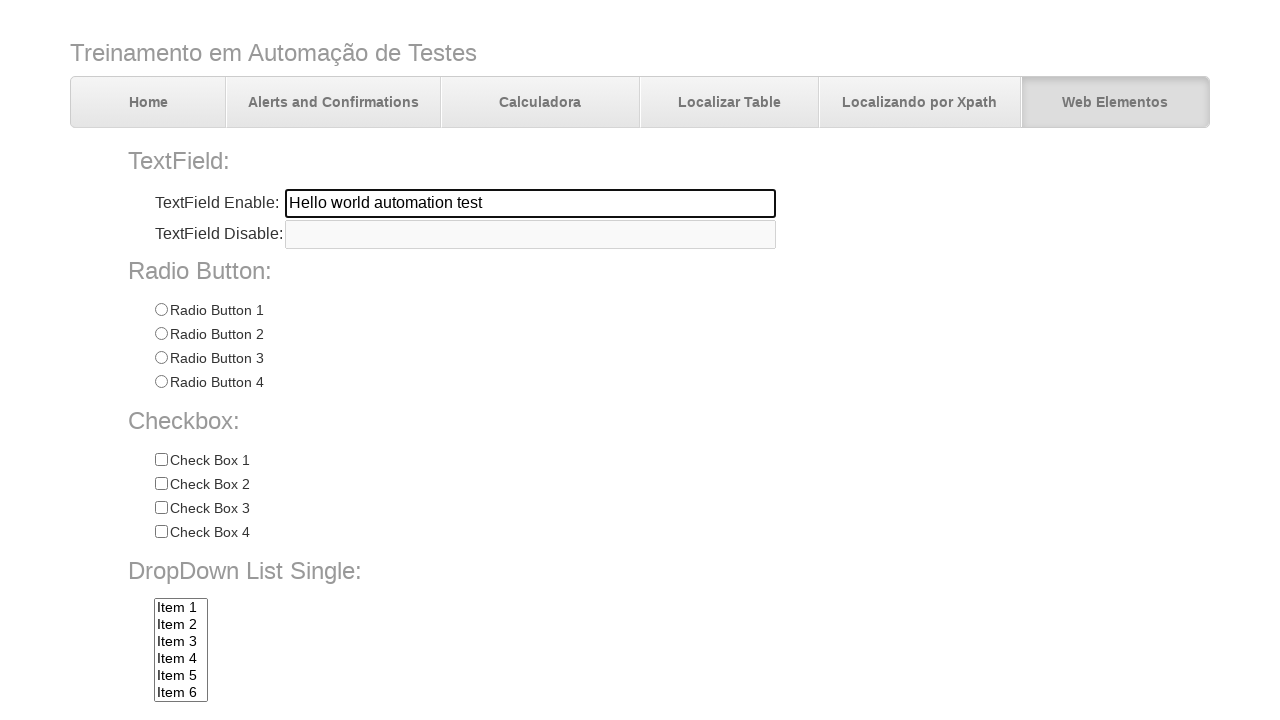